Navigates to a multi-select example page and maximizes the browser window

Starting URL: https://techcanvass.com/Examples/multi-select.html

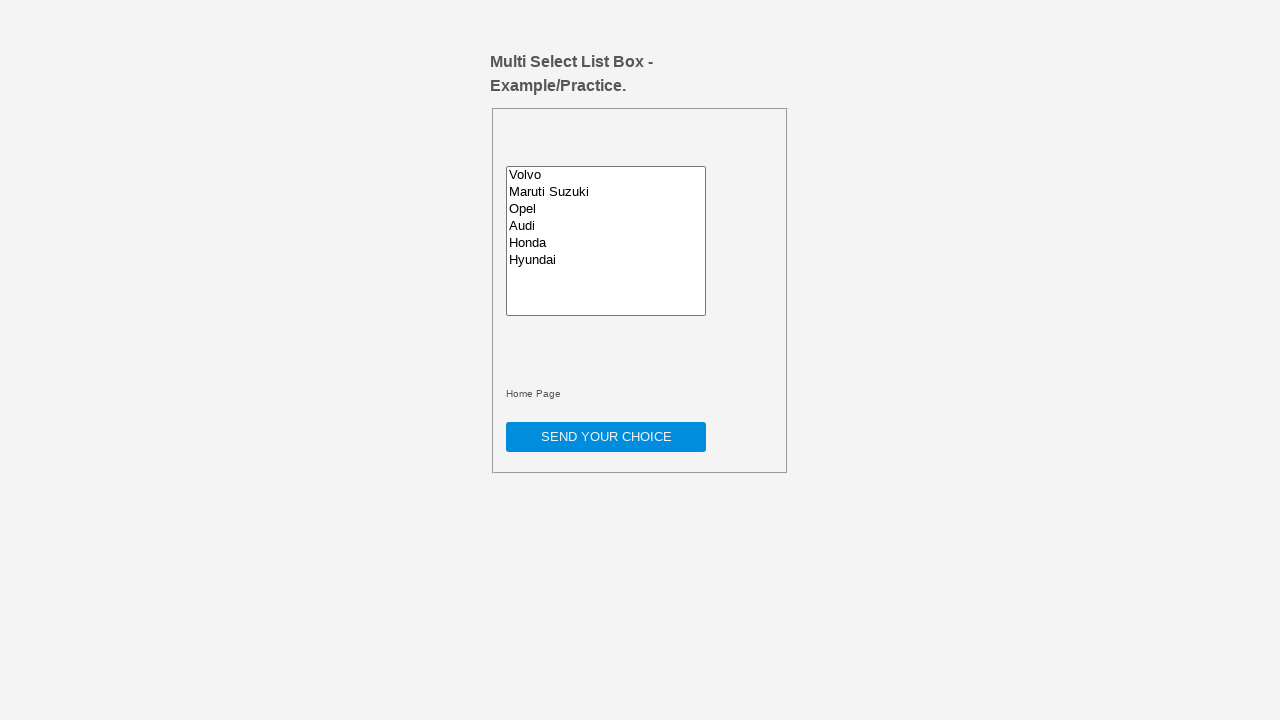

Navigated to multi-select example page
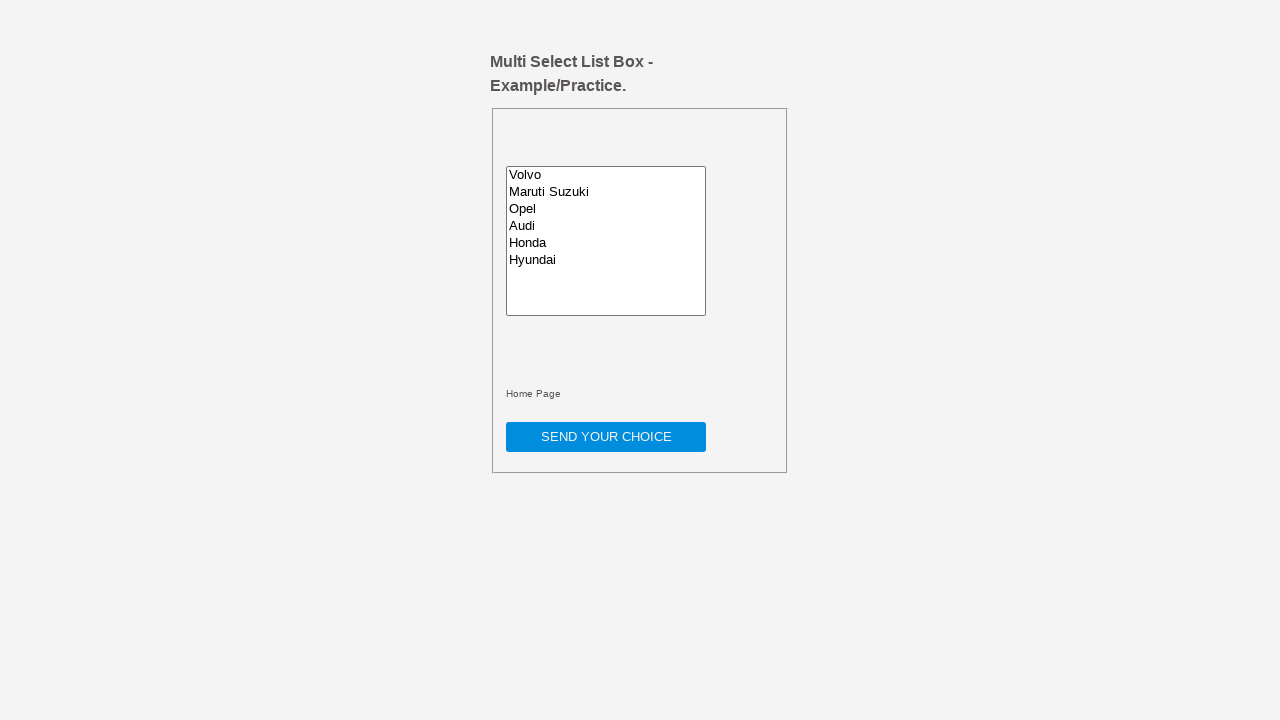

Maximized browser window to 1920x1080
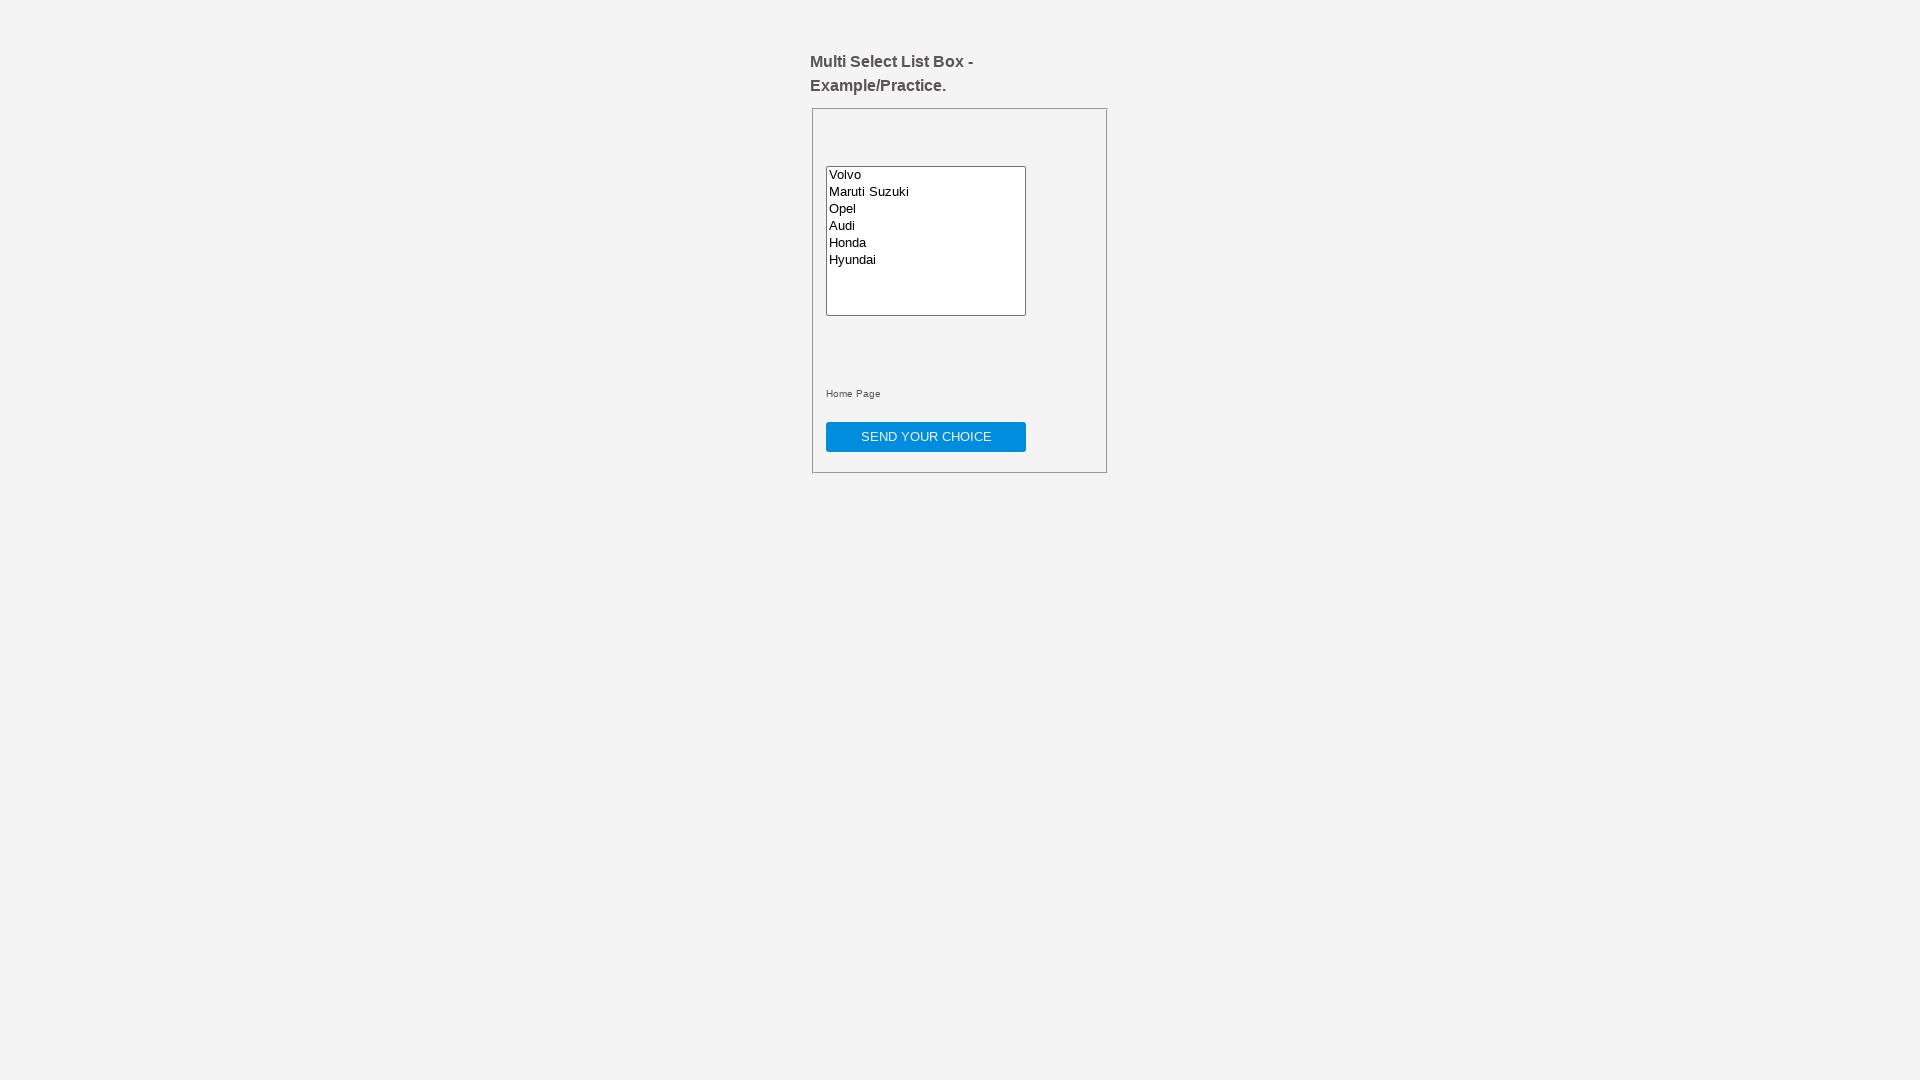

Page content loaded (domcontentloaded)
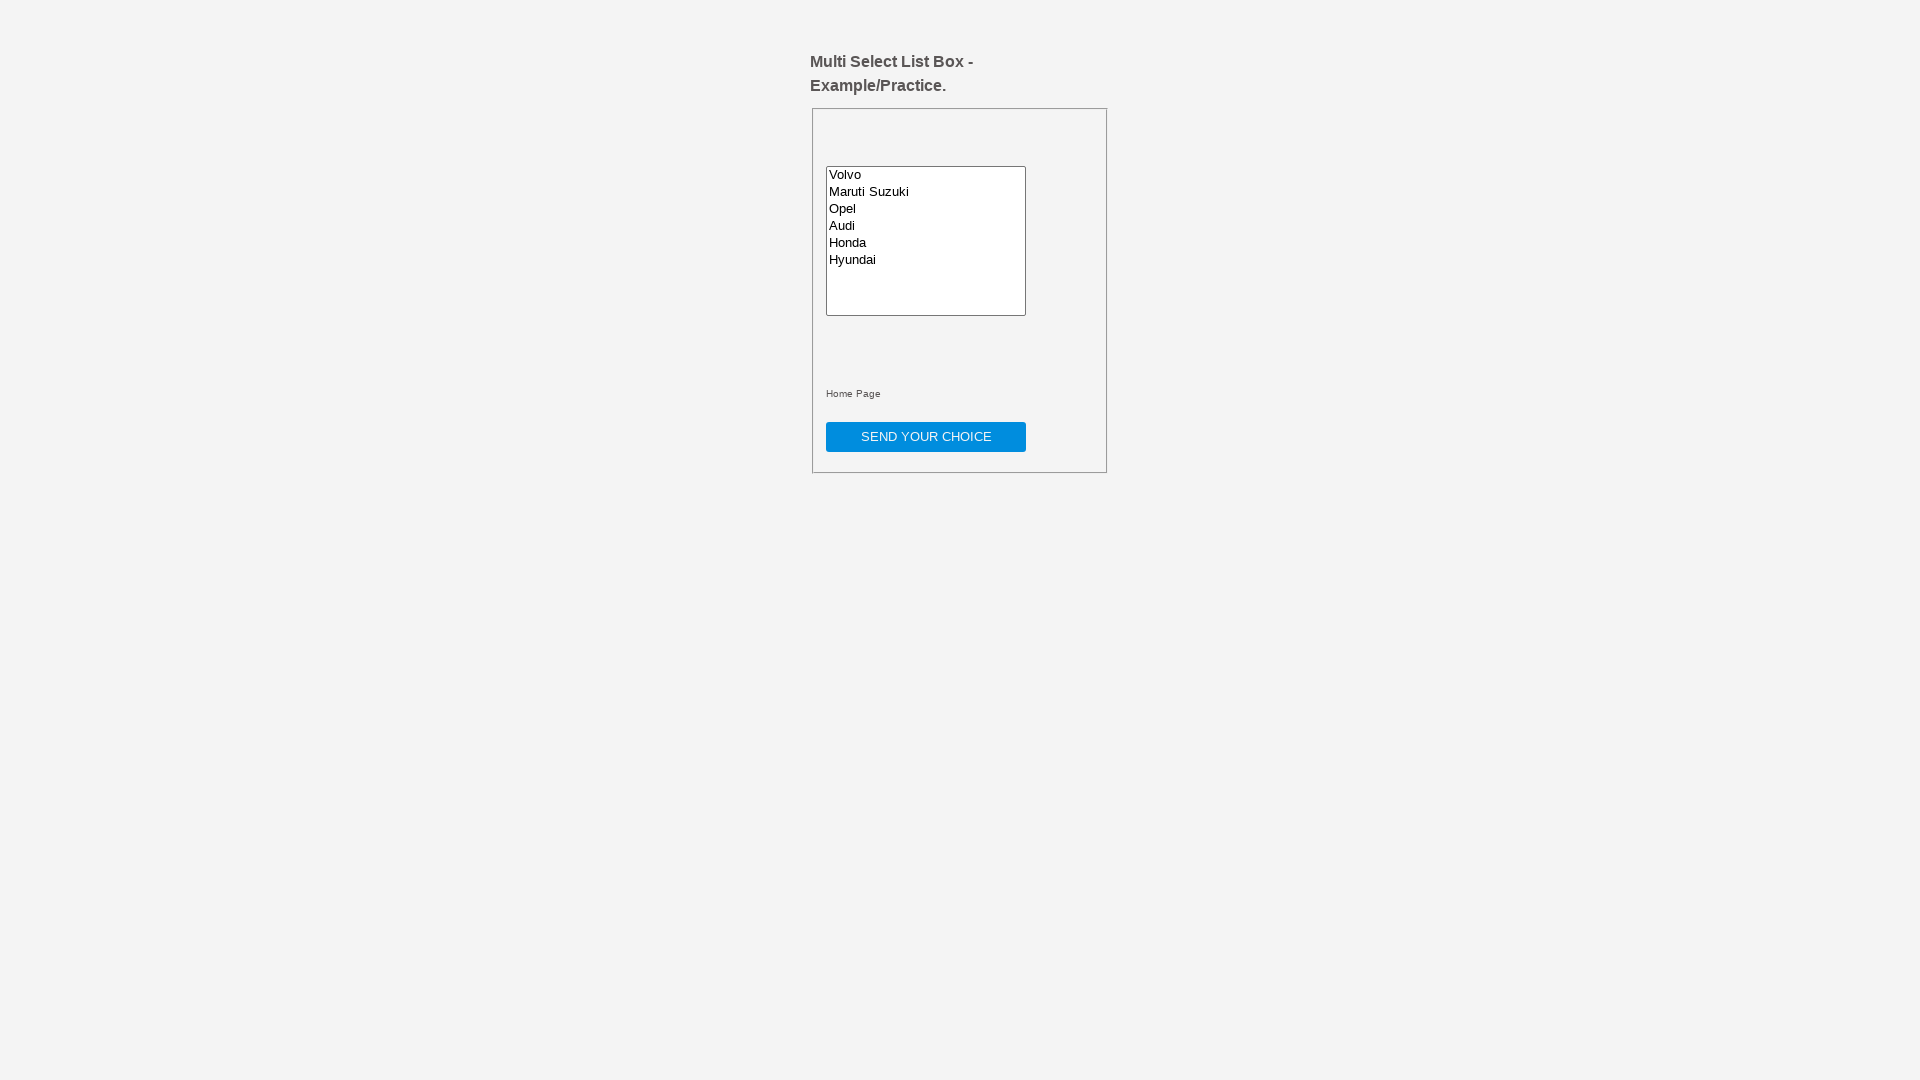

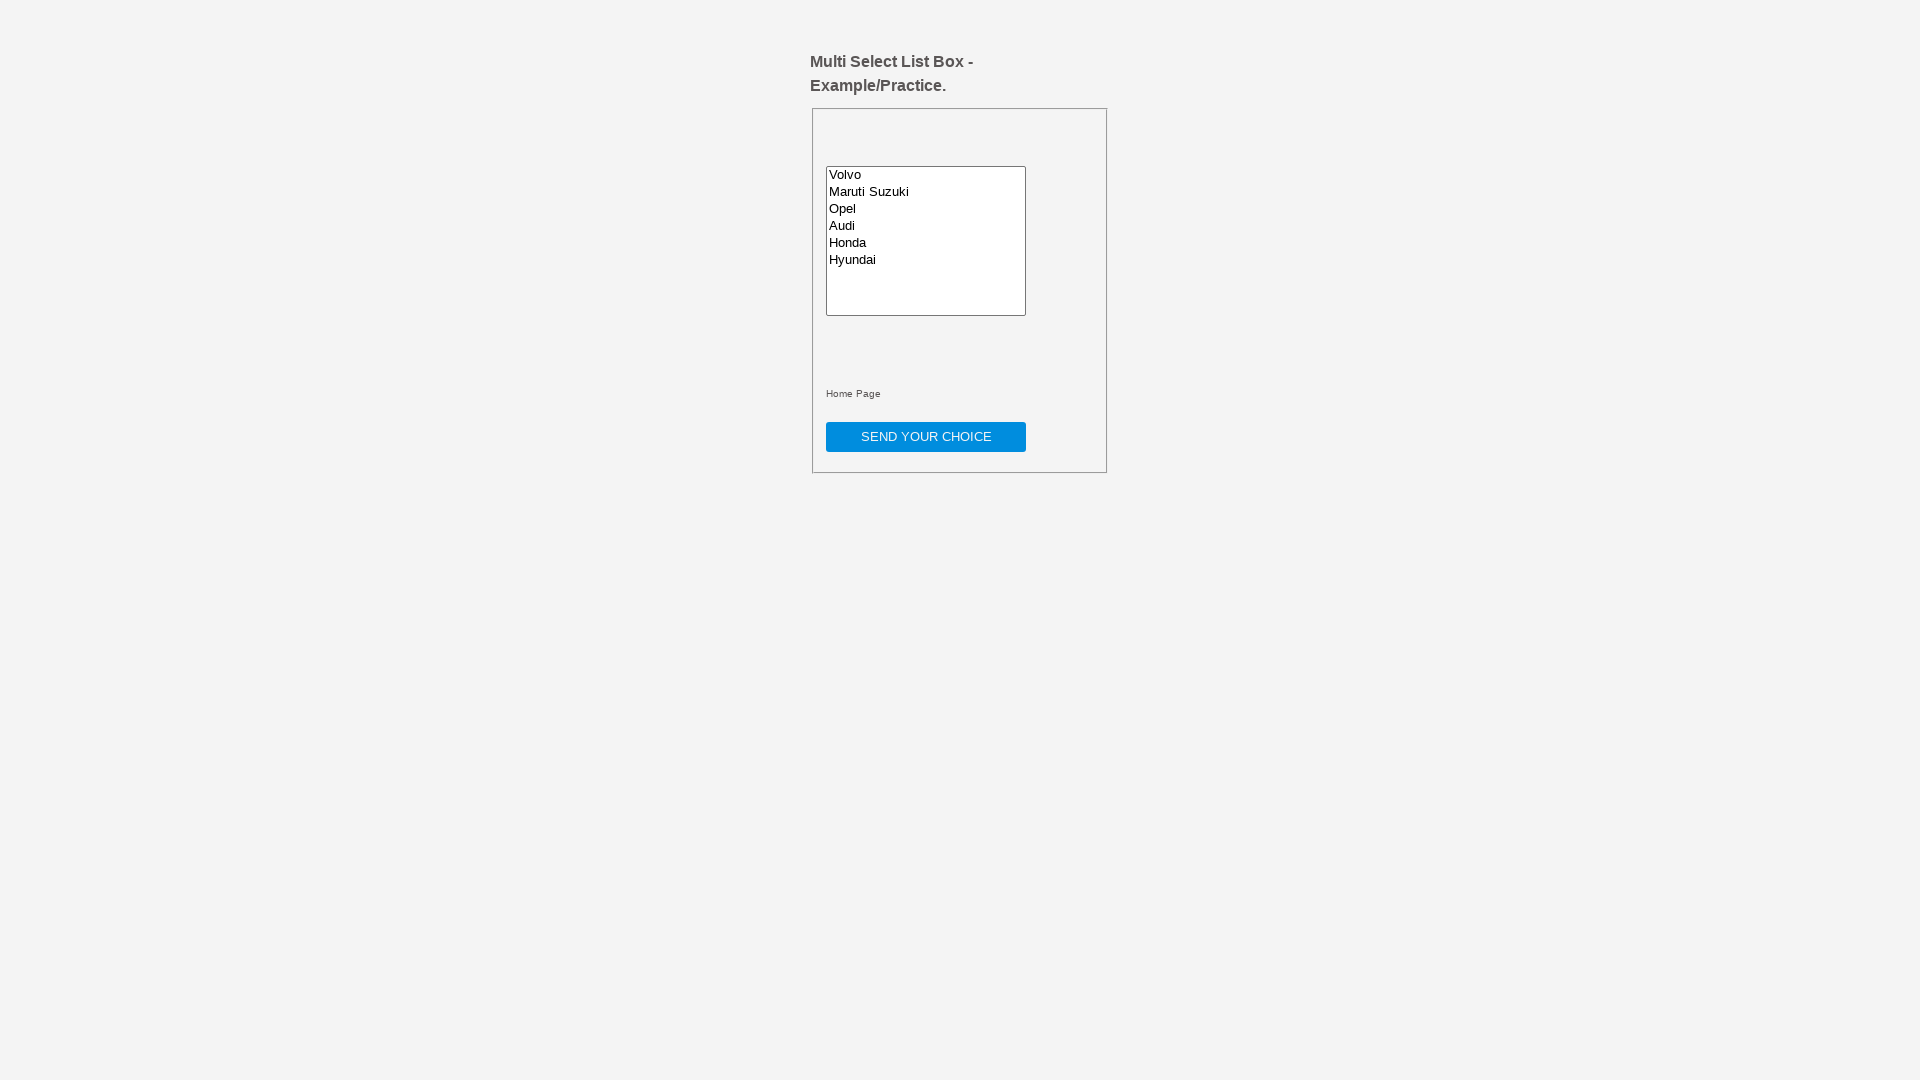